Downloads a text file from a book website by clicking on the download link

Starting URL: https://avidreaders.ru/book/puteshestviya-dushi.html

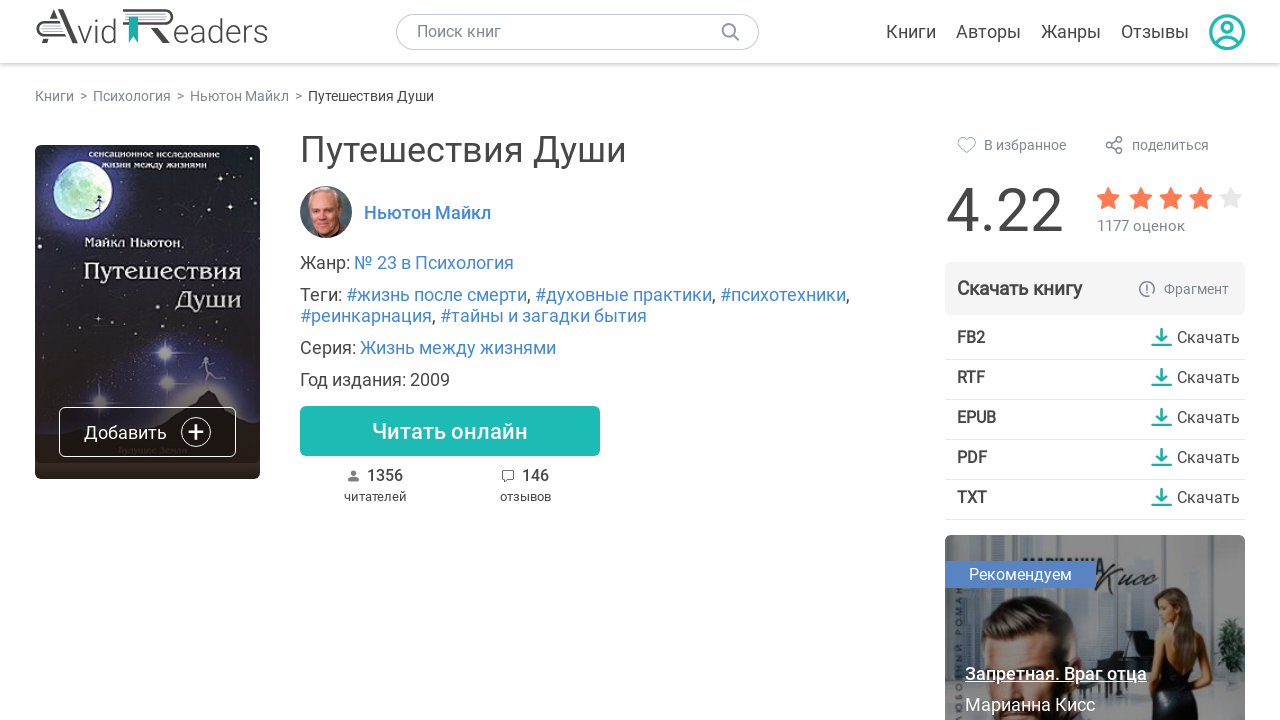

Clicked download link for txt format at (1194, 497) on xpath=//a[@title='скачать книгу в формате txt']
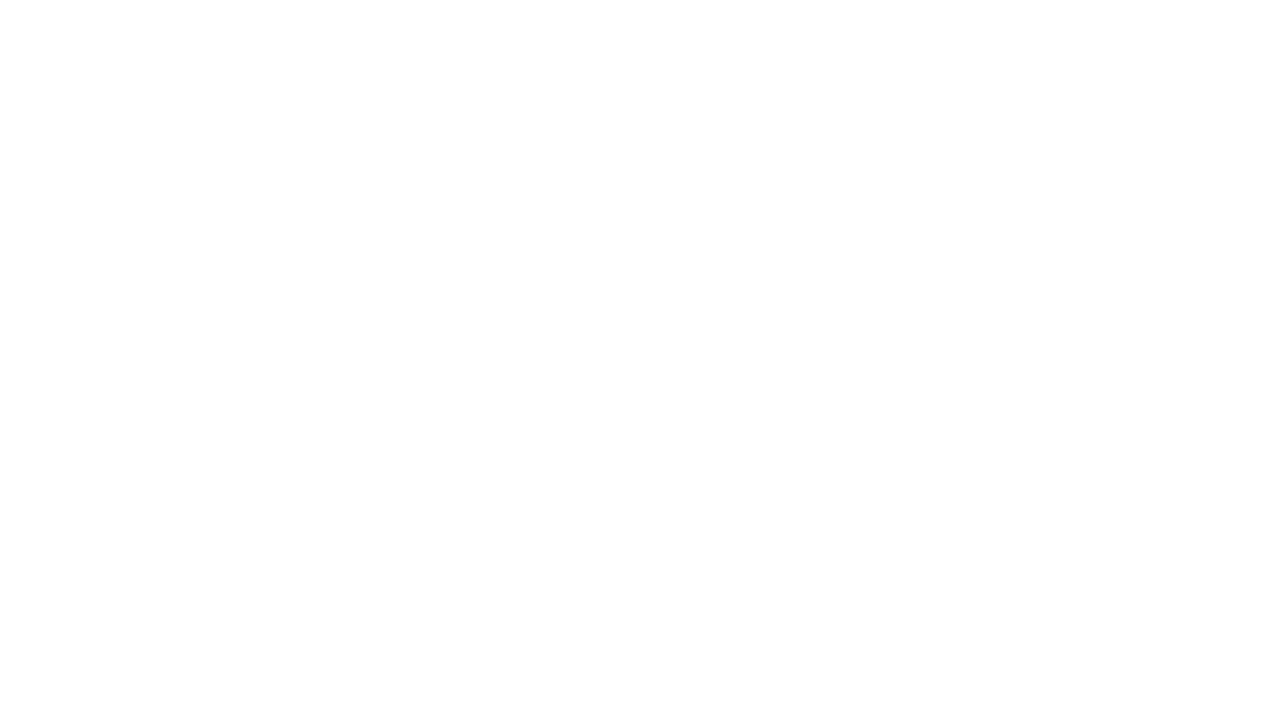

Waited 3 seconds for download to start
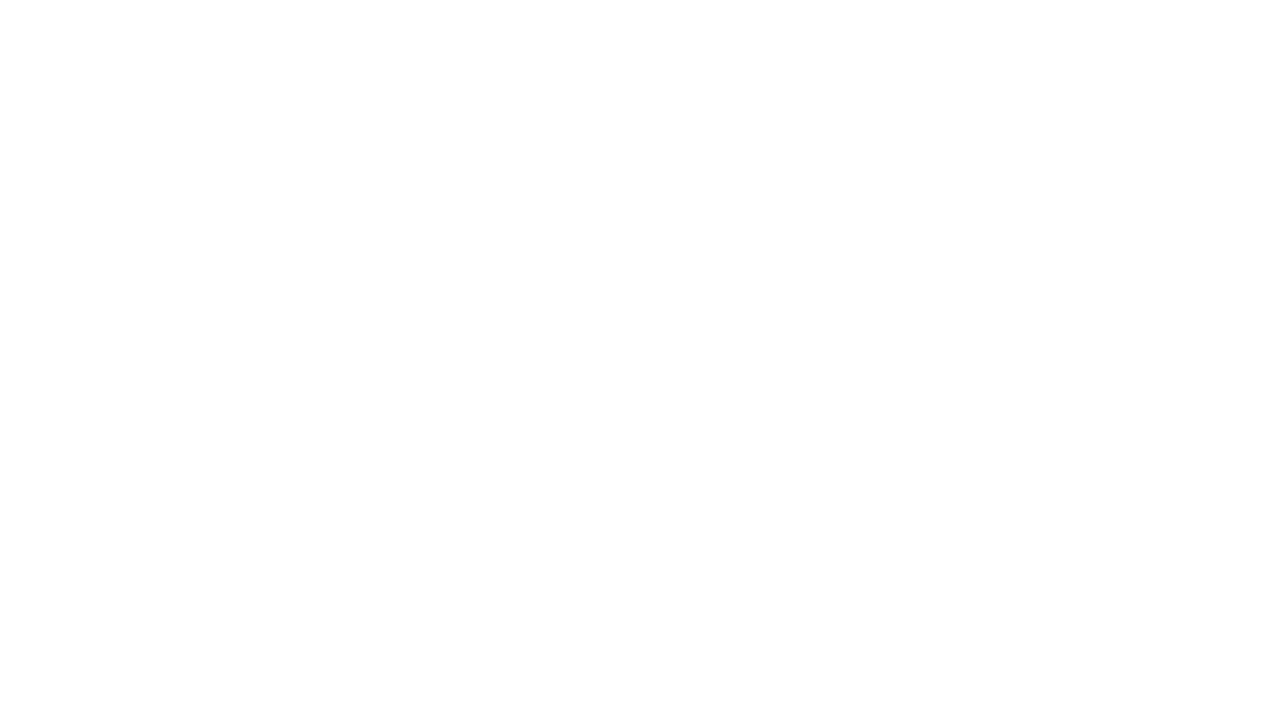

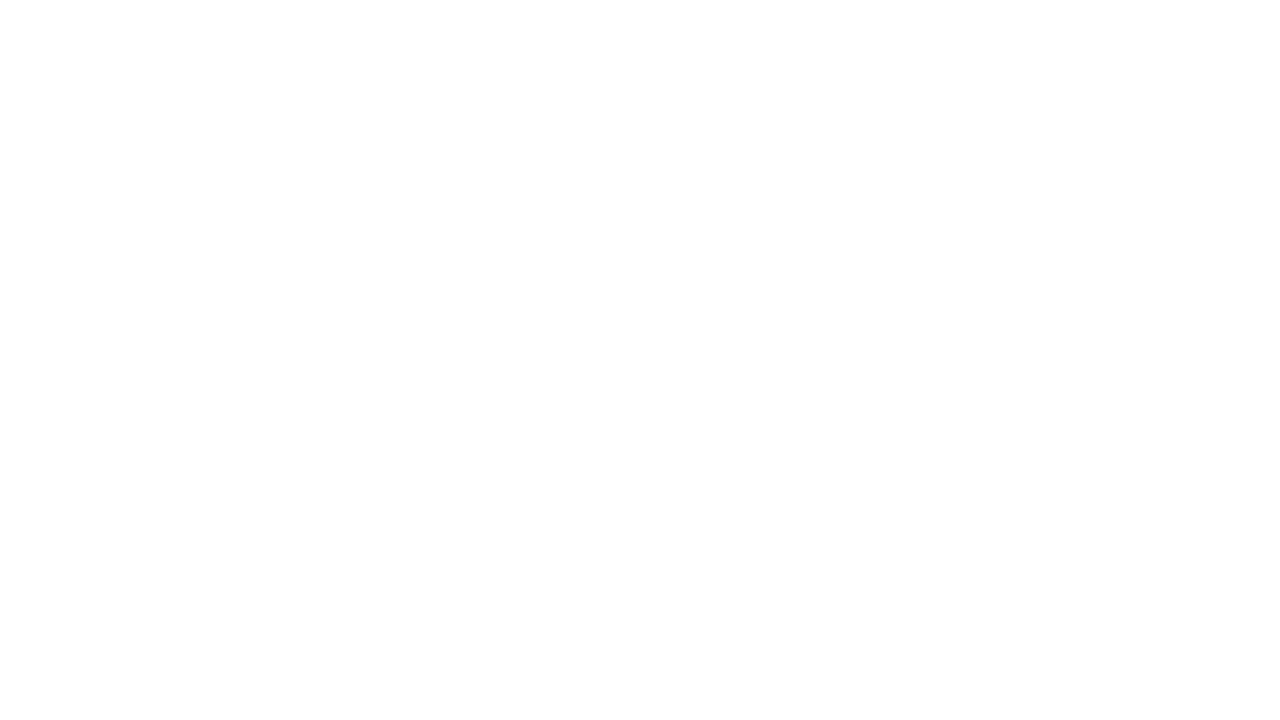